Tests jQuery selectable functionality by performing click and hold actions on selectable list items to demonstrate multi-selection behavior

Starting URL: http://only-testing-blog.blogspot.in/2014/09/selectable.html

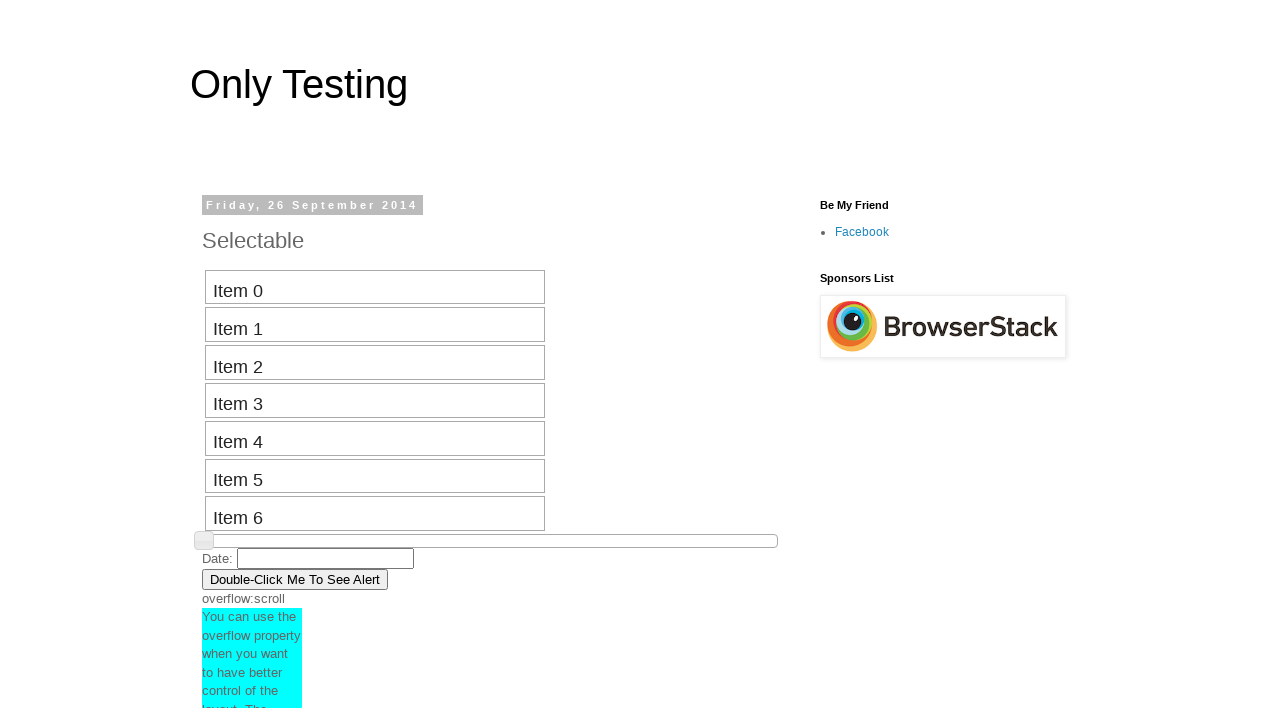

Waited for selectable element to be present
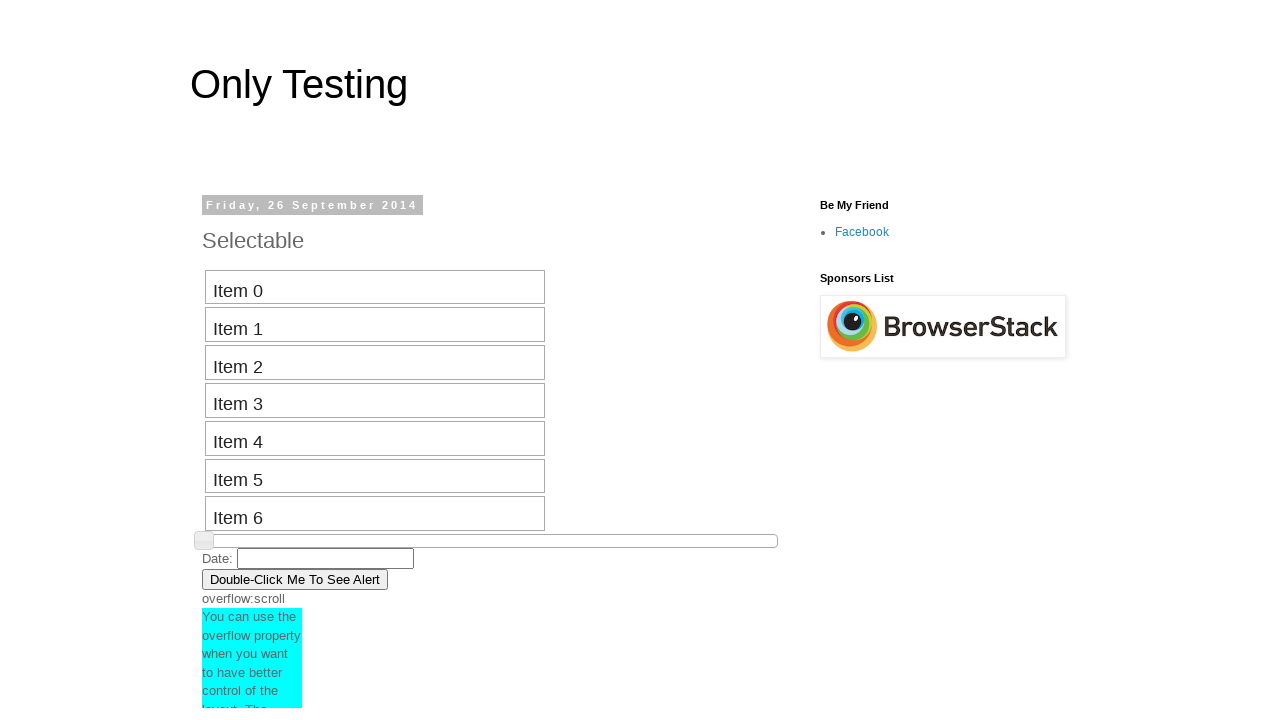

Located all selectable list items
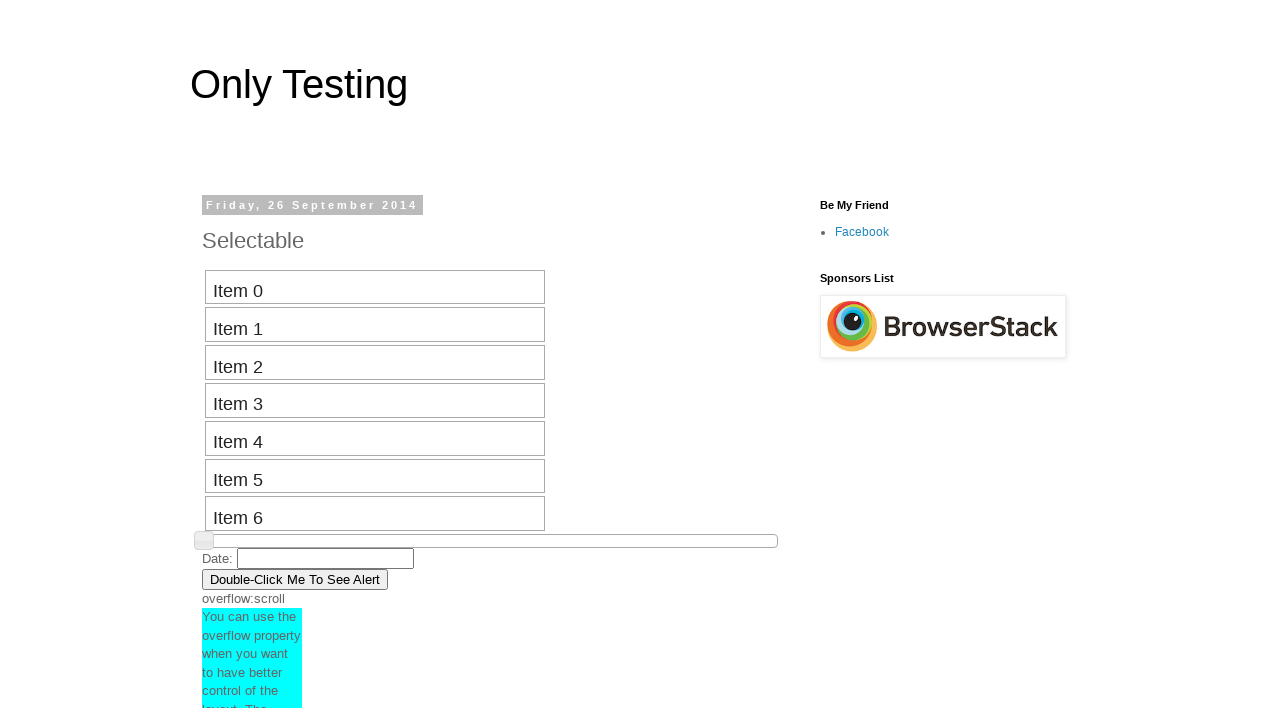

Retrieved 3rd selectable item
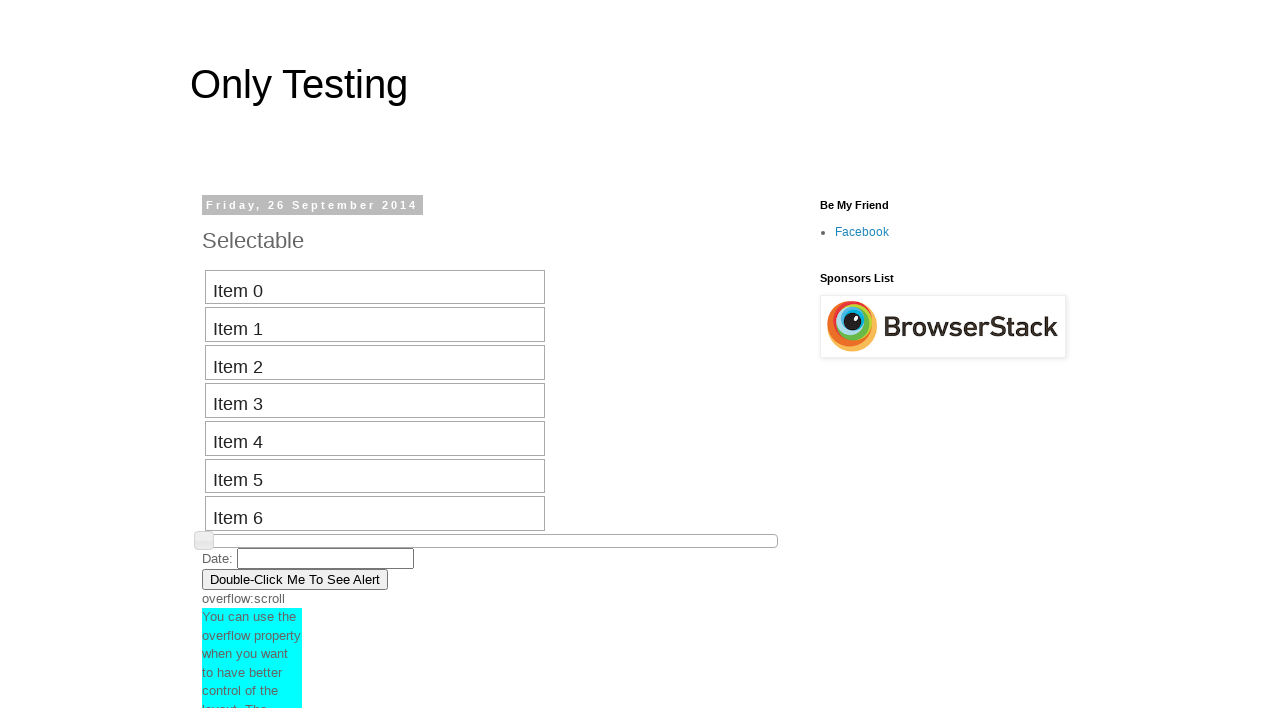

Clicked on 3rd selectable item at (375, 363) on #selectable li >> nth=2
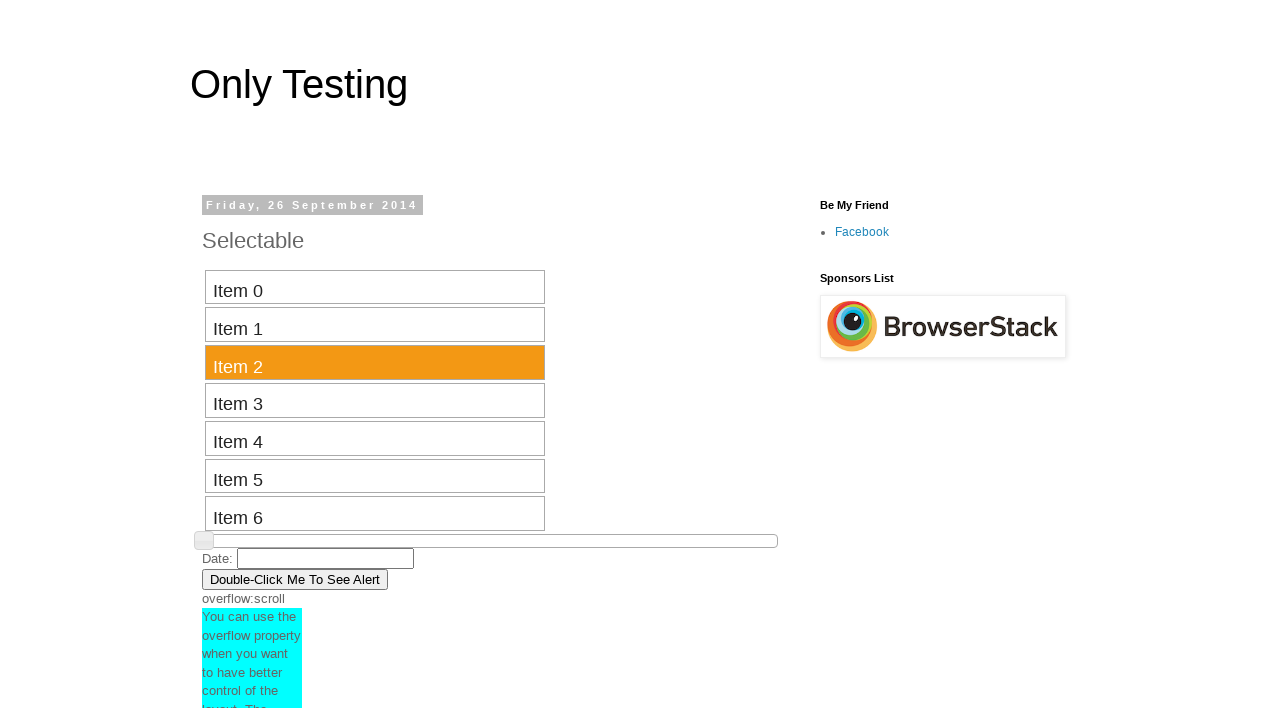

Retrieved 6th selectable item
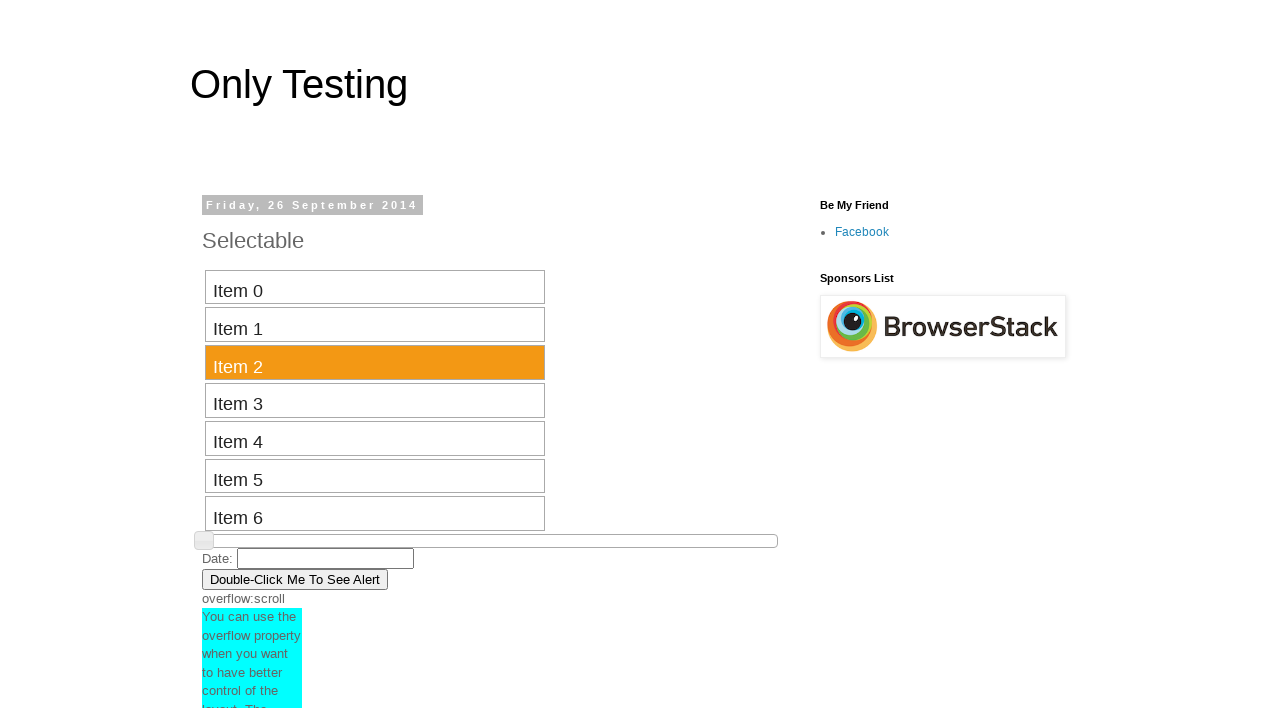

Shift+clicked on 6th item to select range from item 3 to item 6 at (375, 476) on #selectable li >> nth=5
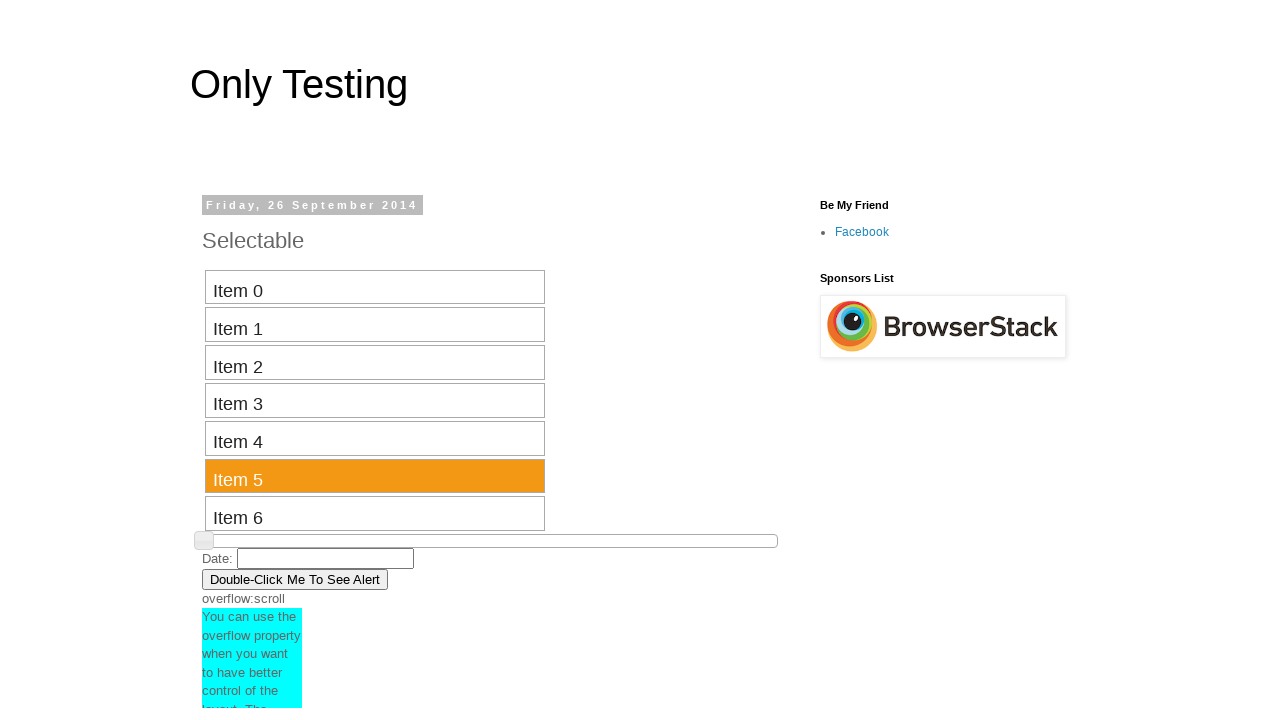

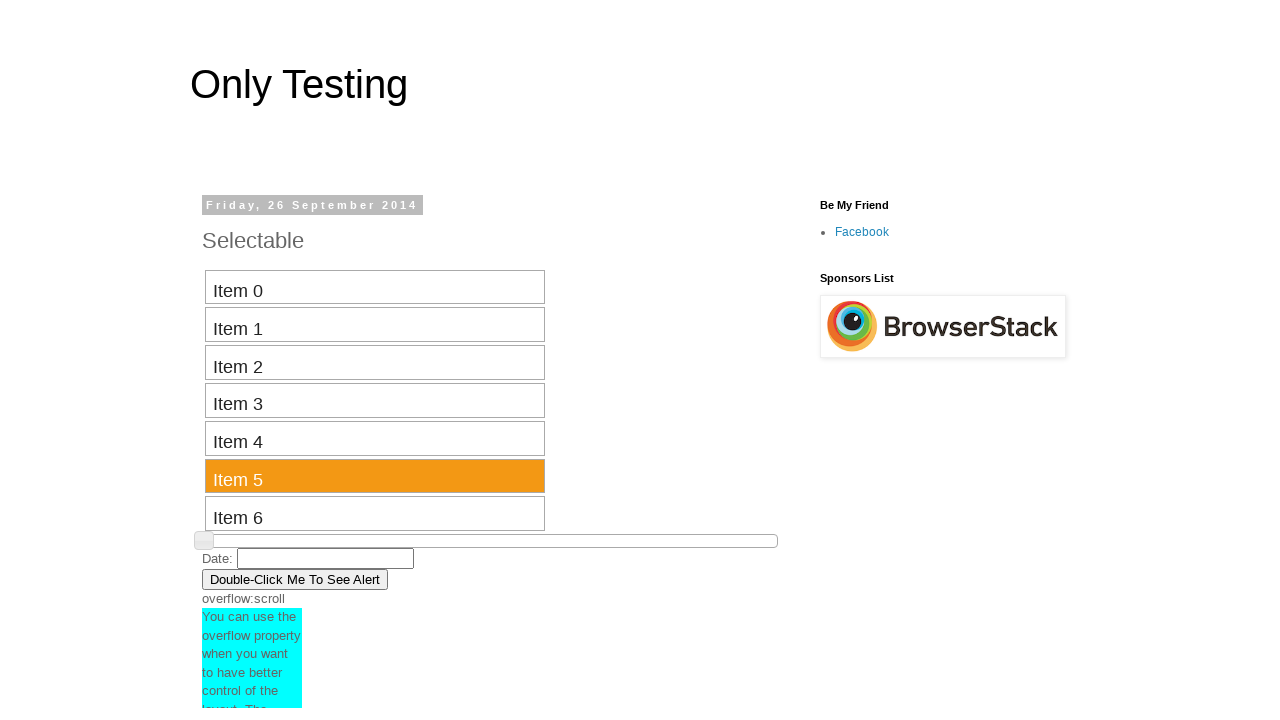